Tests static dropdown functionality by selecting options using three different methods: by index (selecting Option3), by visible text (selecting Option2), and by value (selecting option1).

Starting URL: https://rahulshettyacademy.com/AutomationPractice/

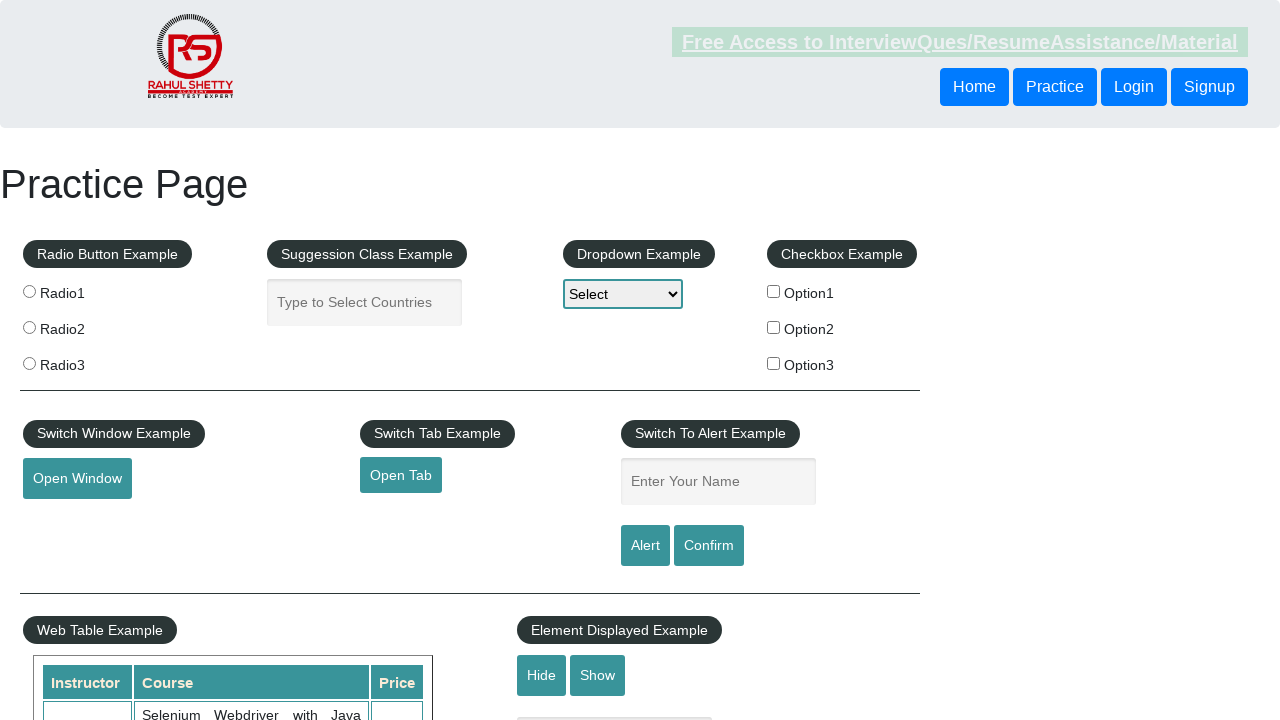

Navigated to AutomationPractice page
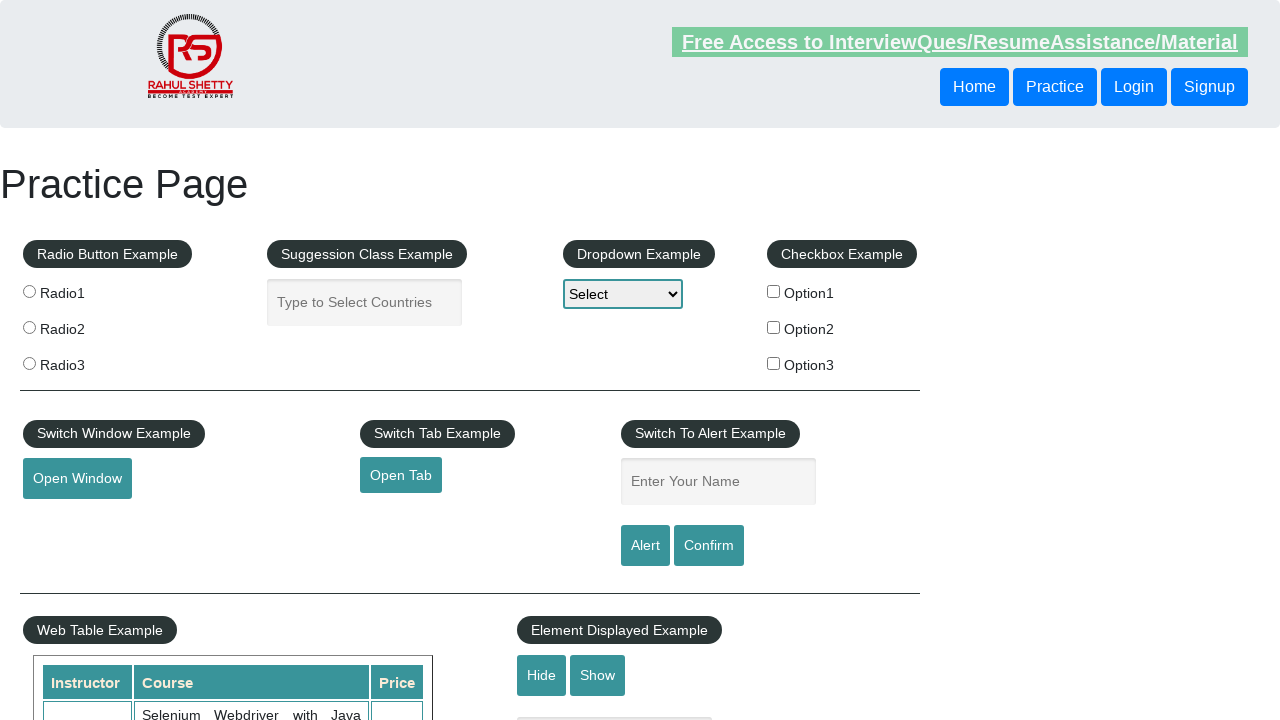

Selected Option3 from dropdown using index on #dropdown-class-example
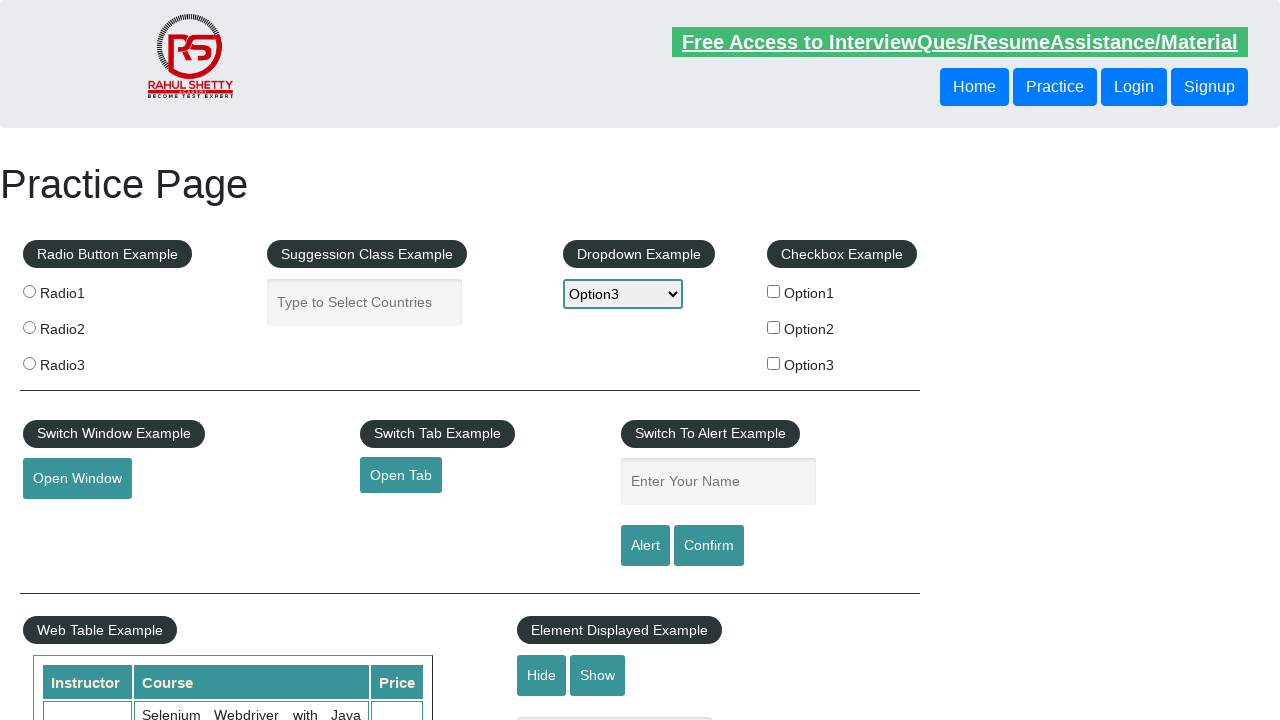

Selected Option2 from dropdown using visible text on #dropdown-class-example
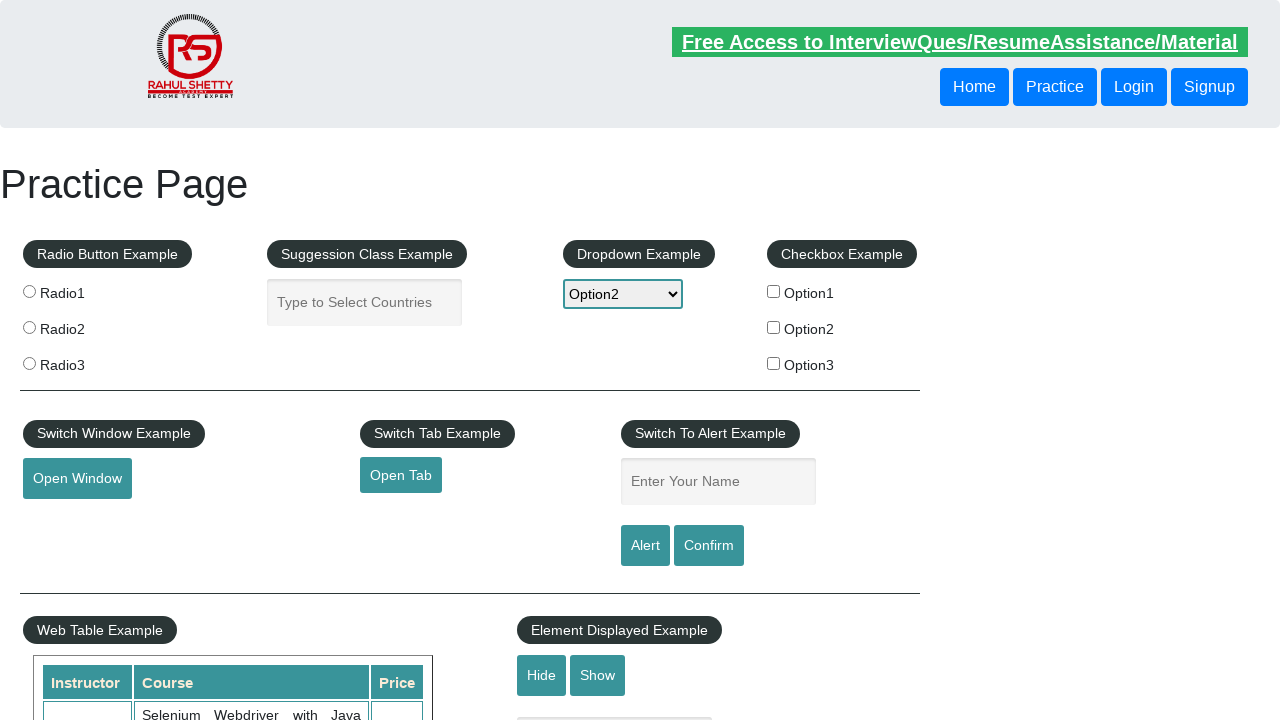

Selected option1 from dropdown using value on #dropdown-class-example
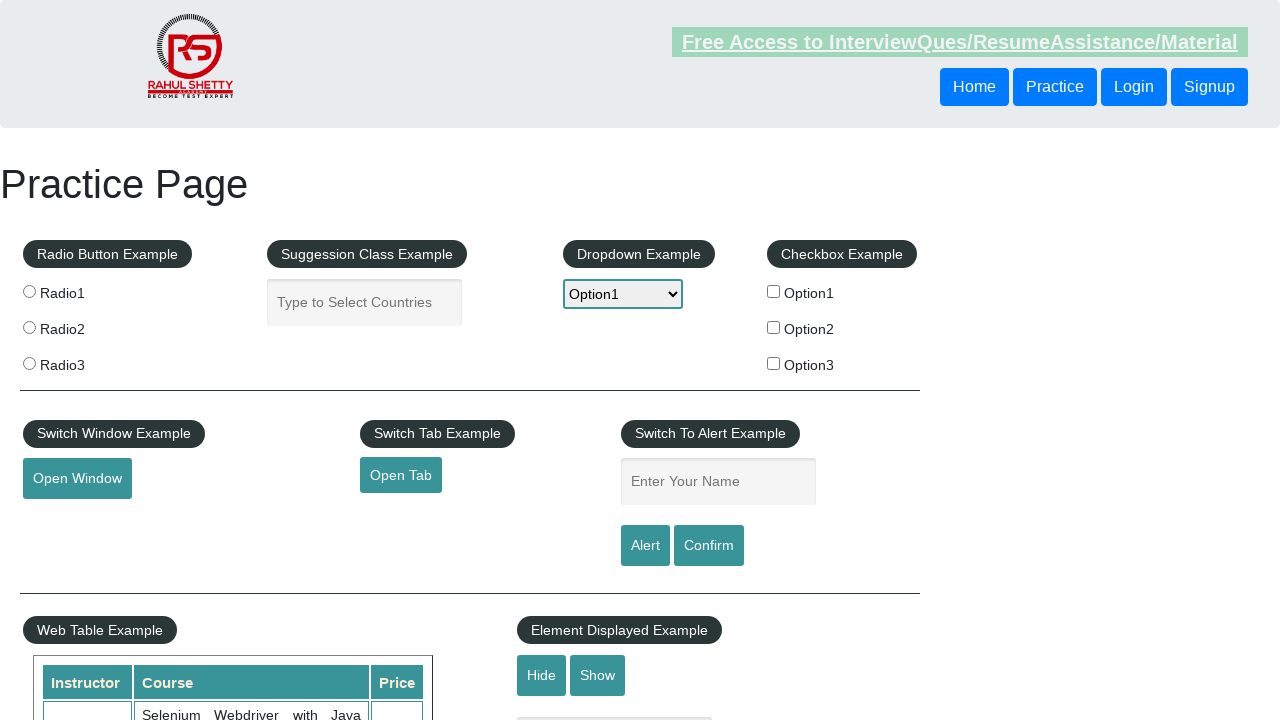

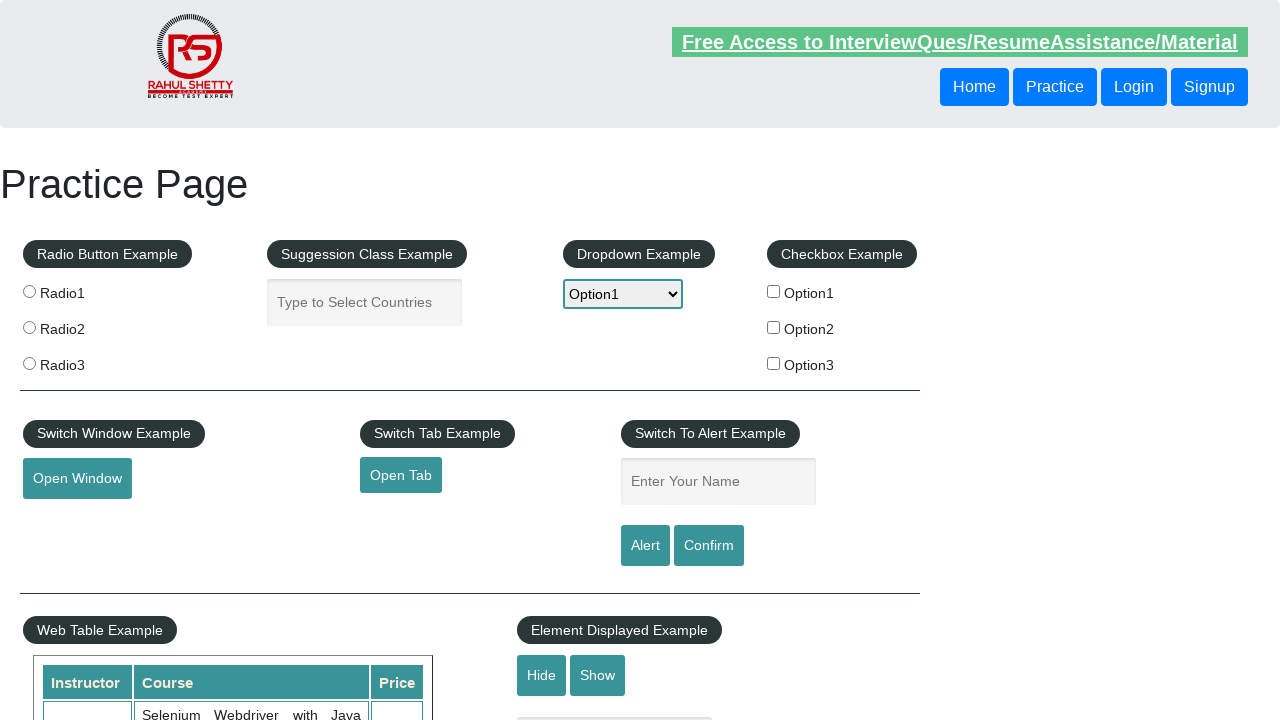